Tests dropdown menu functionality by selecting options using index, value, and visible text methods, then verifies the dropdown contains the expected number of options.

Starting URL: https://the-internet.herokuapp.com/dropdown

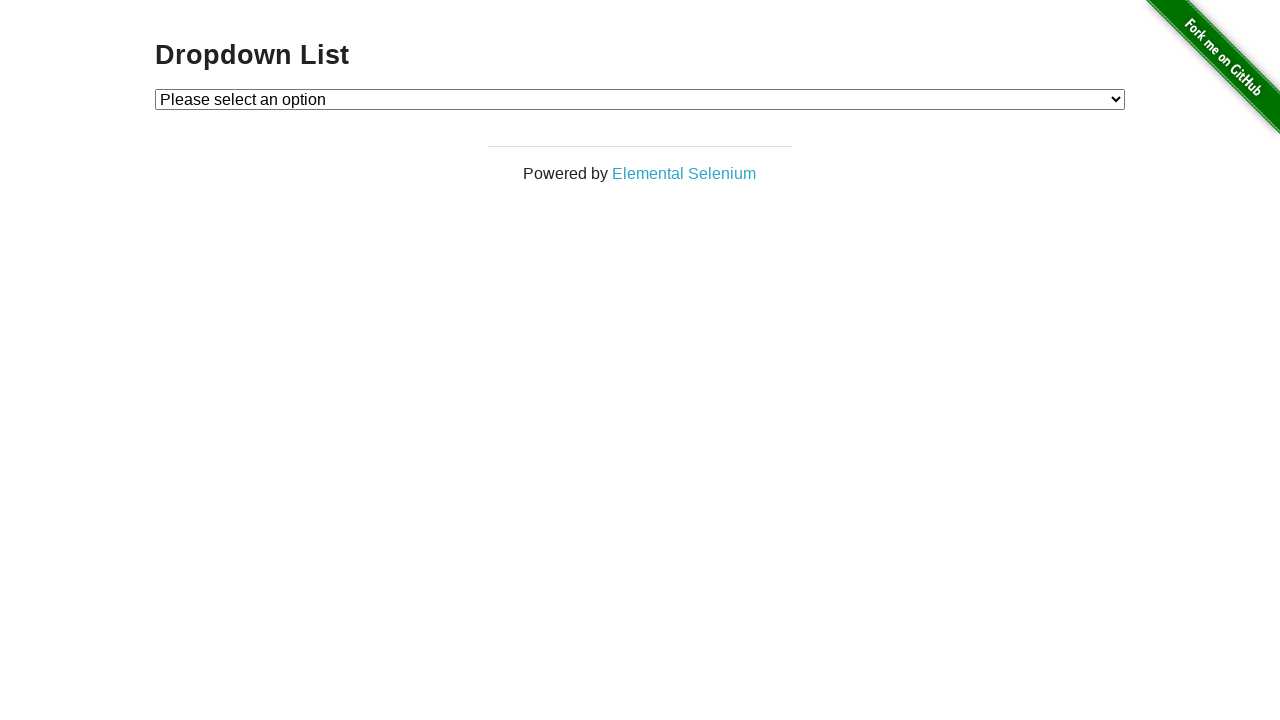

Selected Option 1 by index 1 on #dropdown
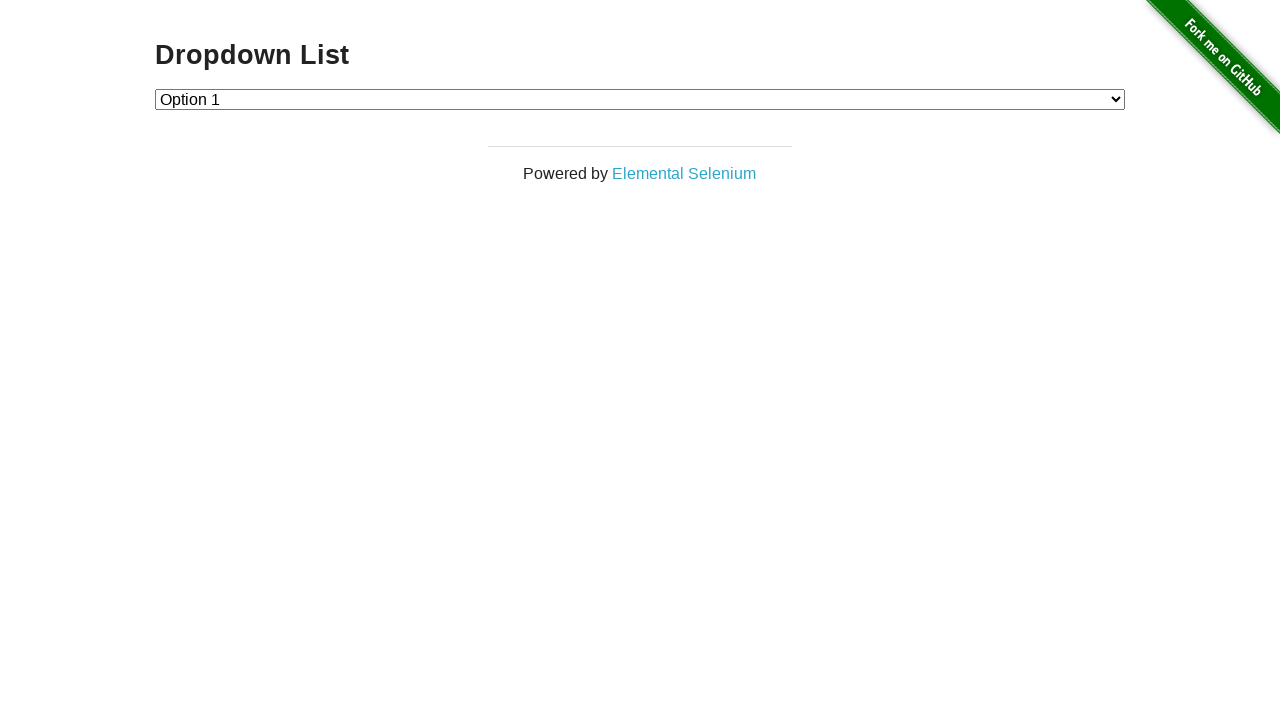

Selected Option 2 by value '2' on #dropdown
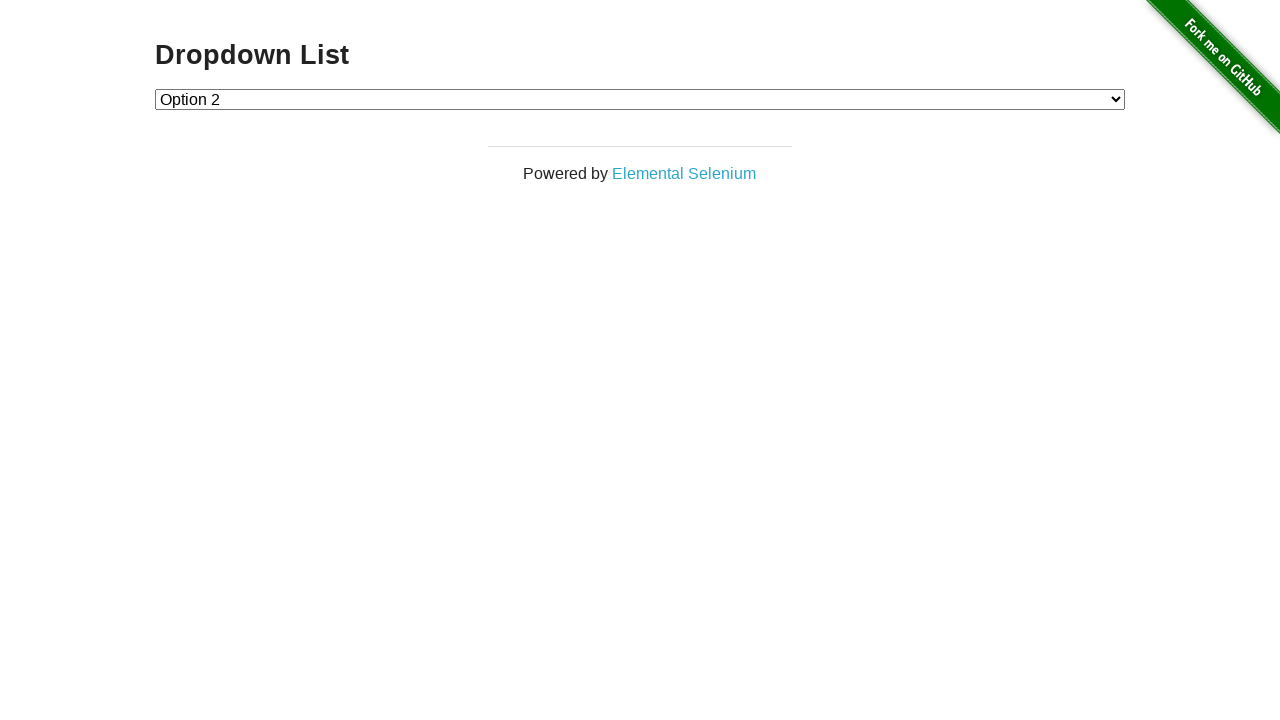

Selected Option 1 by visible text 'Option 1' on #dropdown
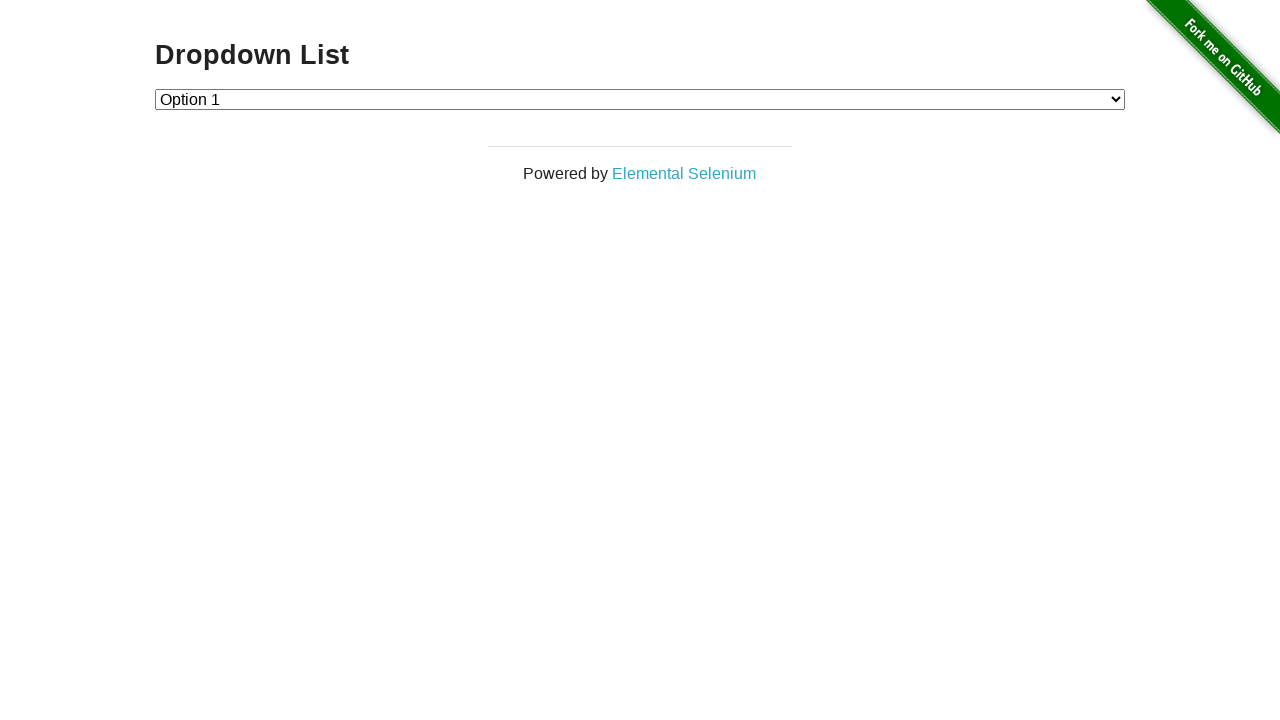

Retrieved all dropdown options
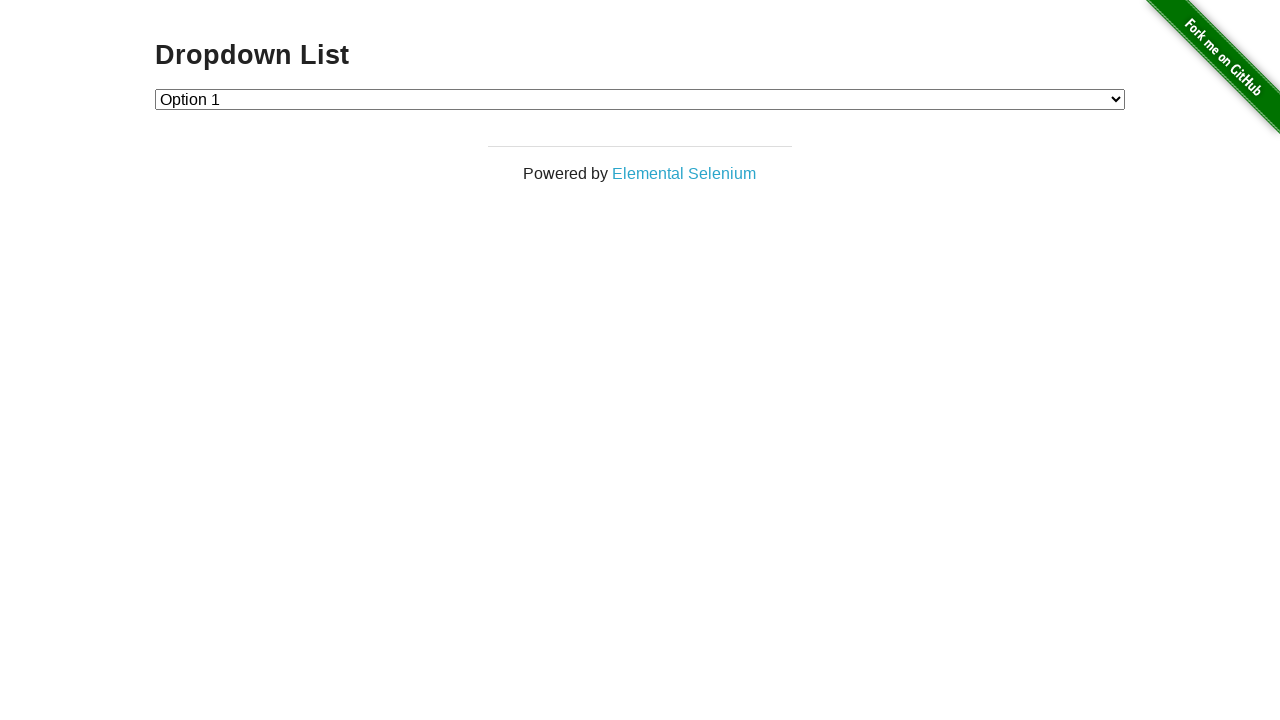

Verified dropdown contains expected 3 options
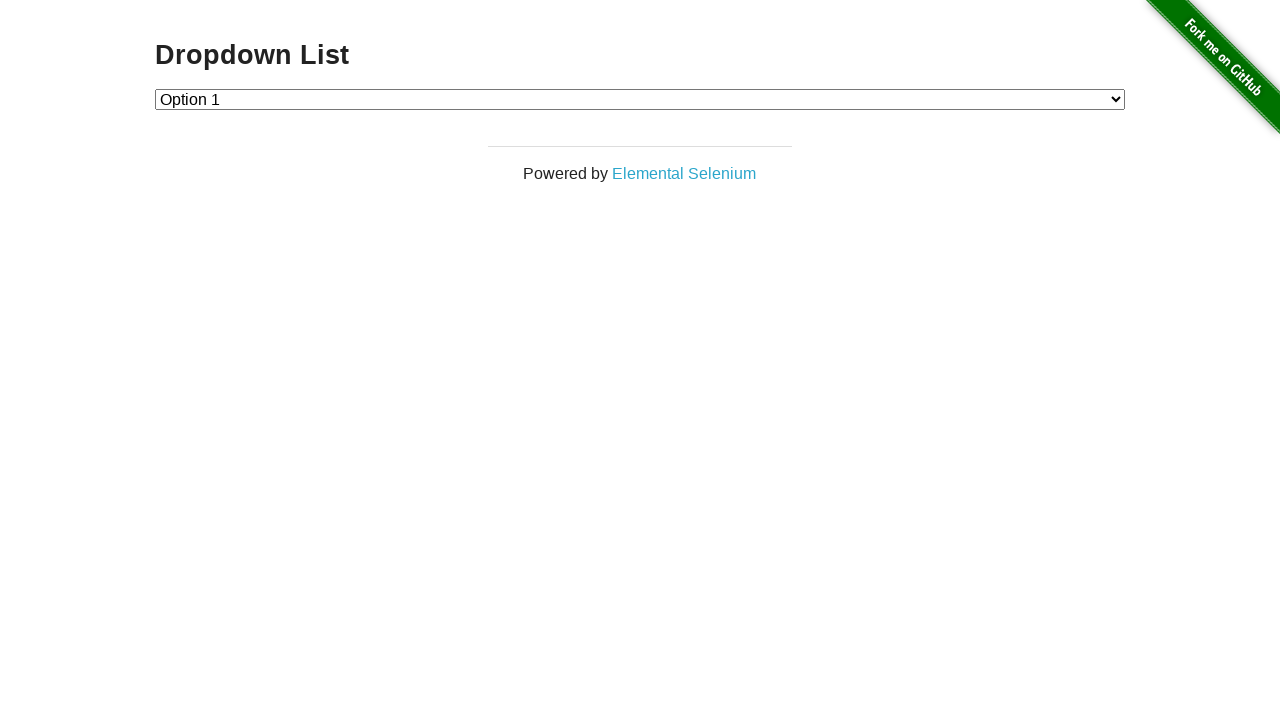

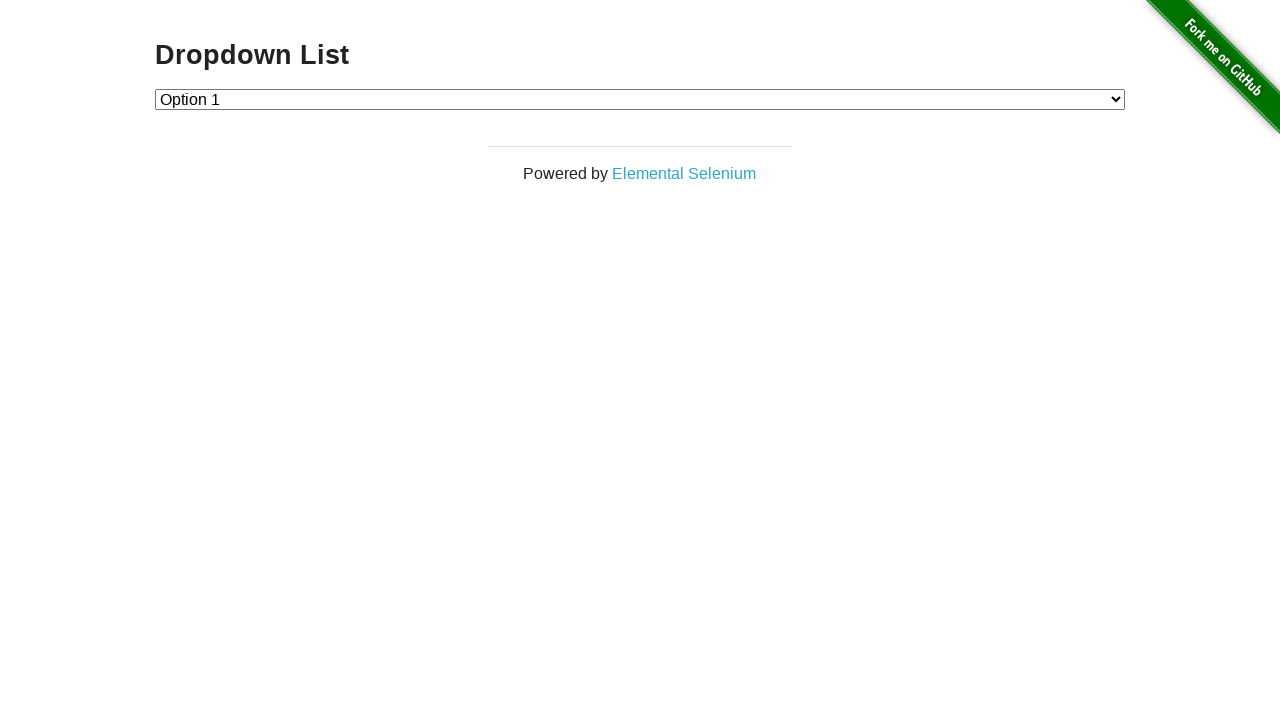